Tests window handle functionality by clicking a banner image that opens a new window, then switches to the new window and clicks on a registration link.

Starting URL: https://demoqa.com/

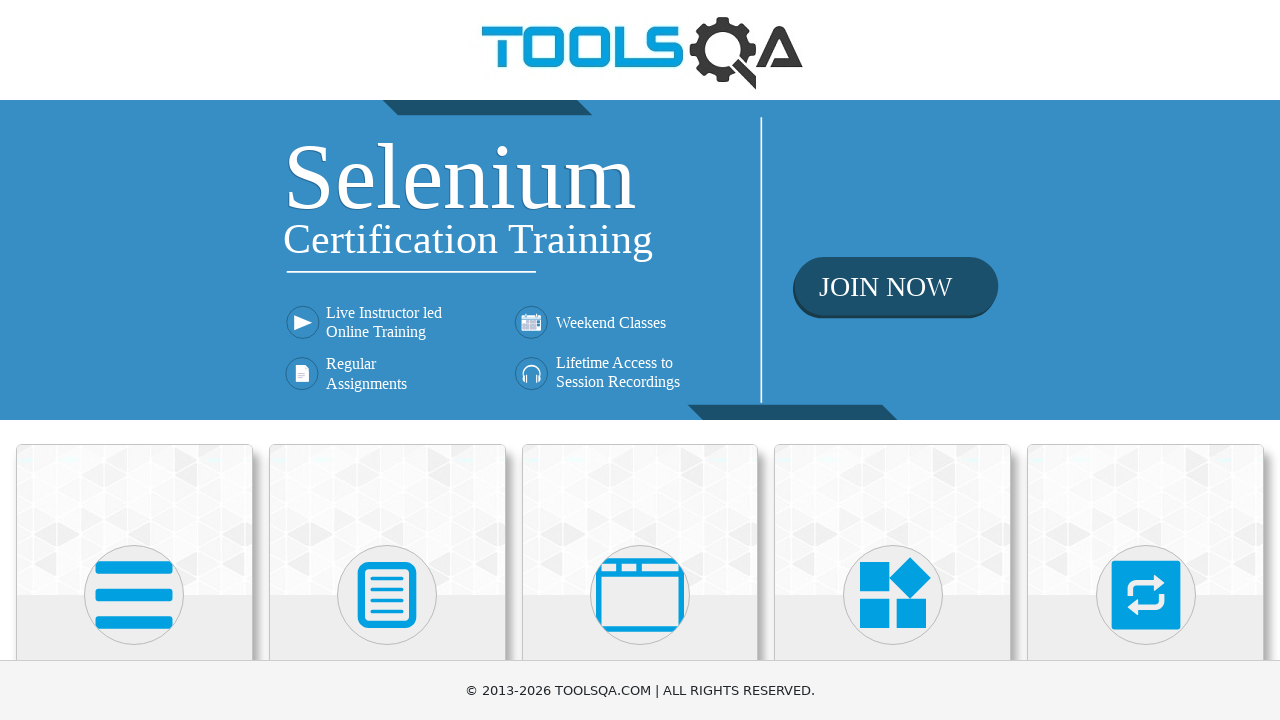

Clicked banner image to open new window at (640, 260) on img.banner-image
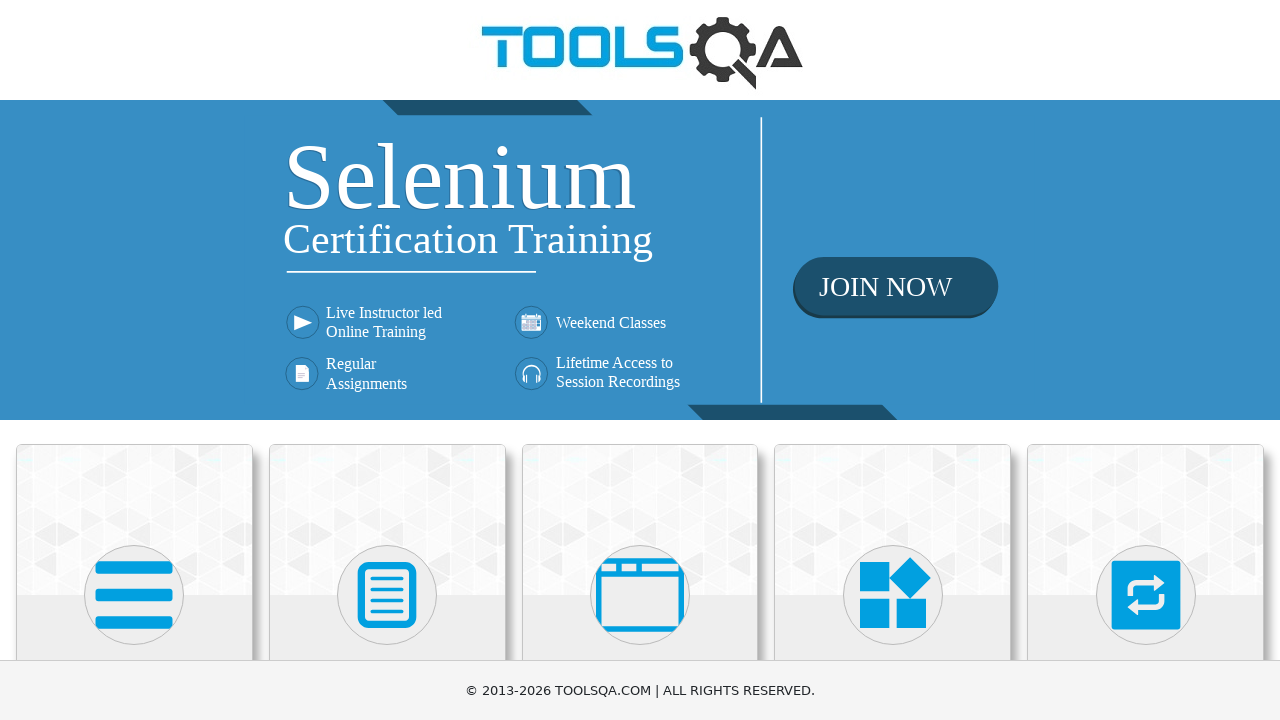

New window/tab opened after clicking banner image at (640, 260) on img.banner-image
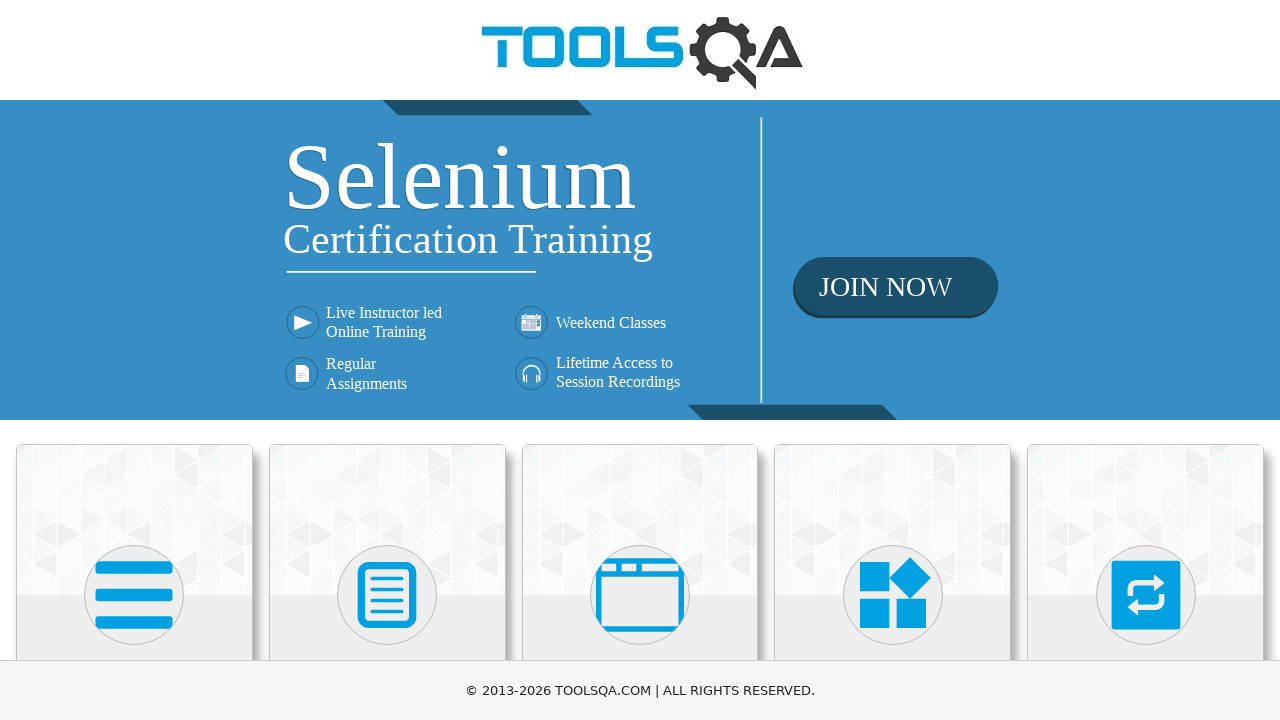

Retrieved new page object
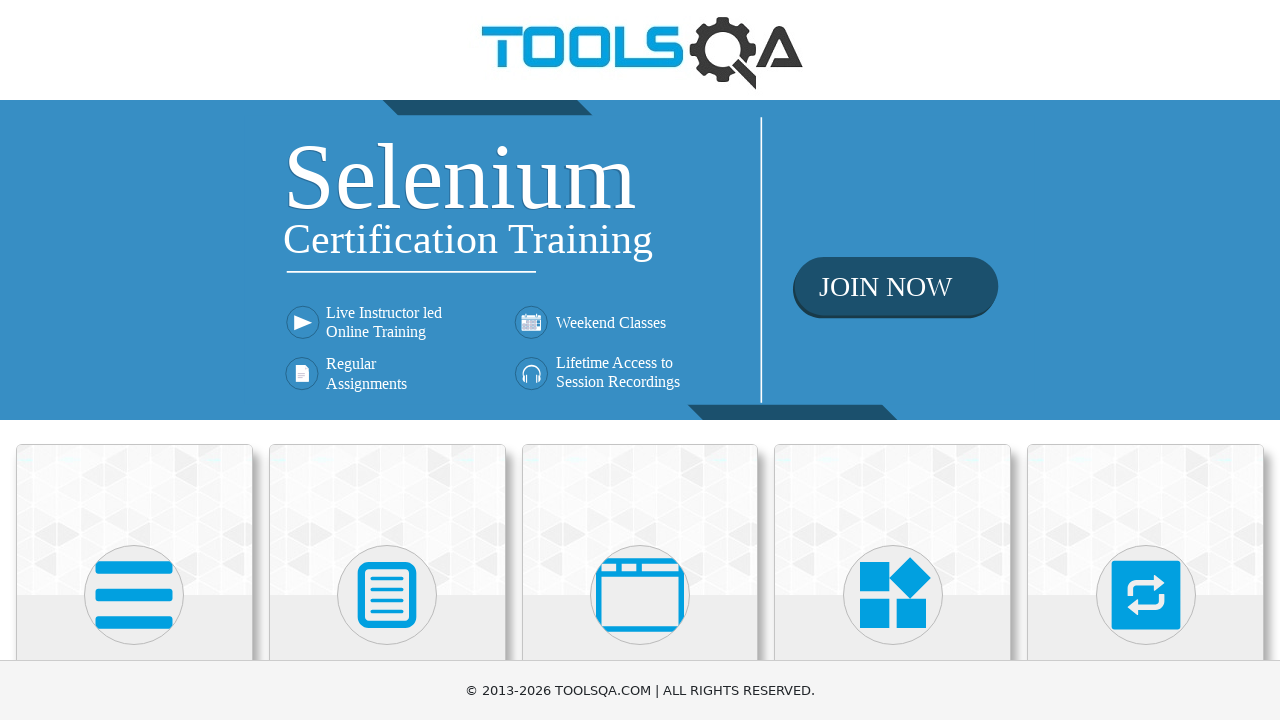

New page finished loading
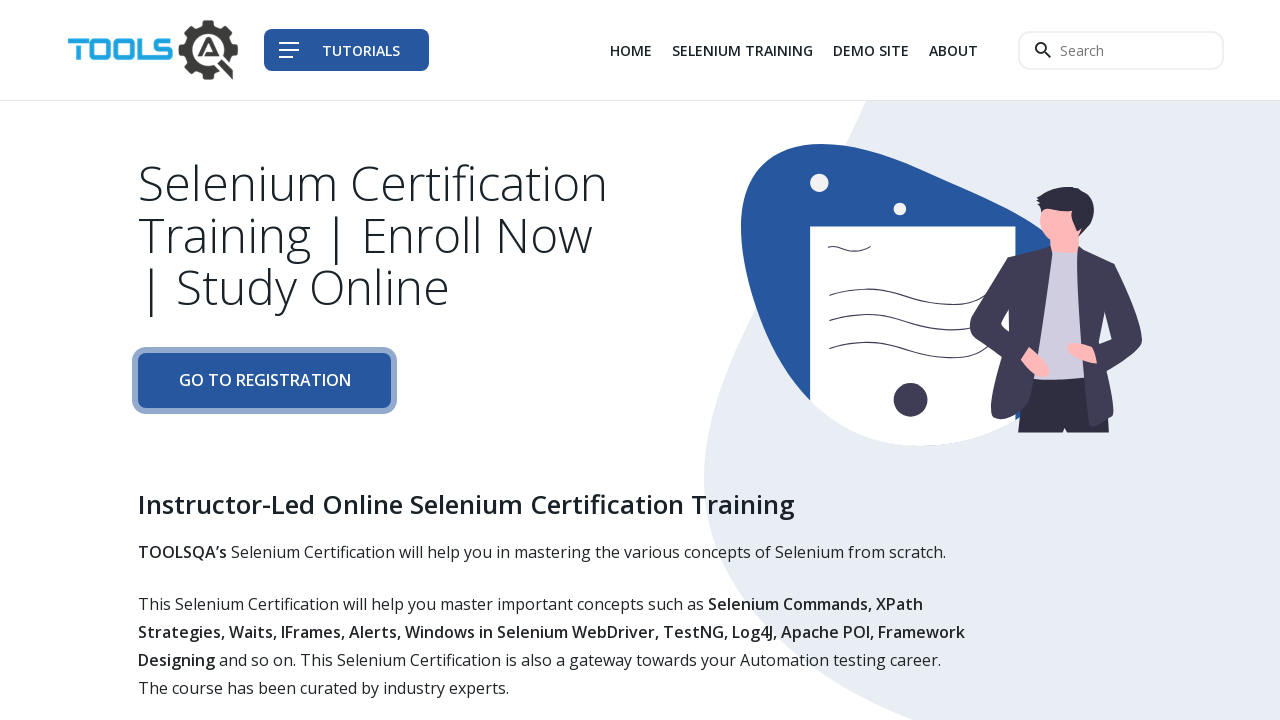

Clicked 'Go To Registration' link in new window at (264, 381) on xpath=//*[text()='Go To Registration ']
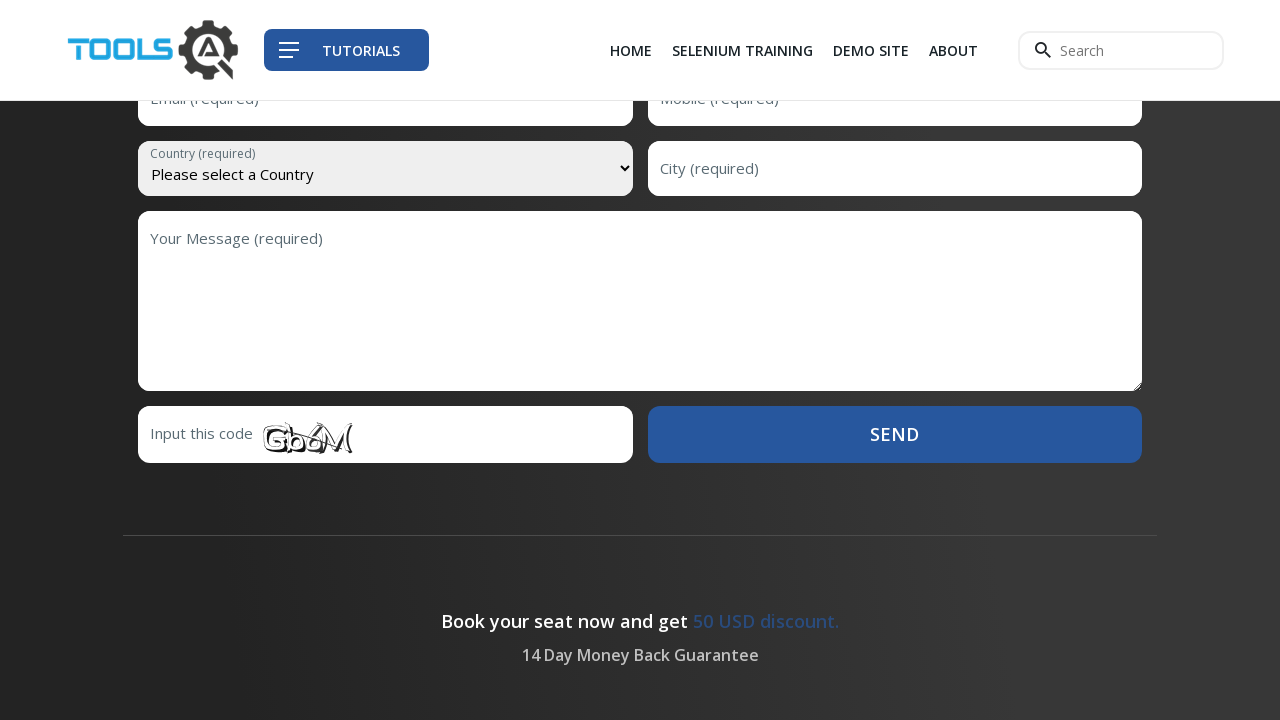

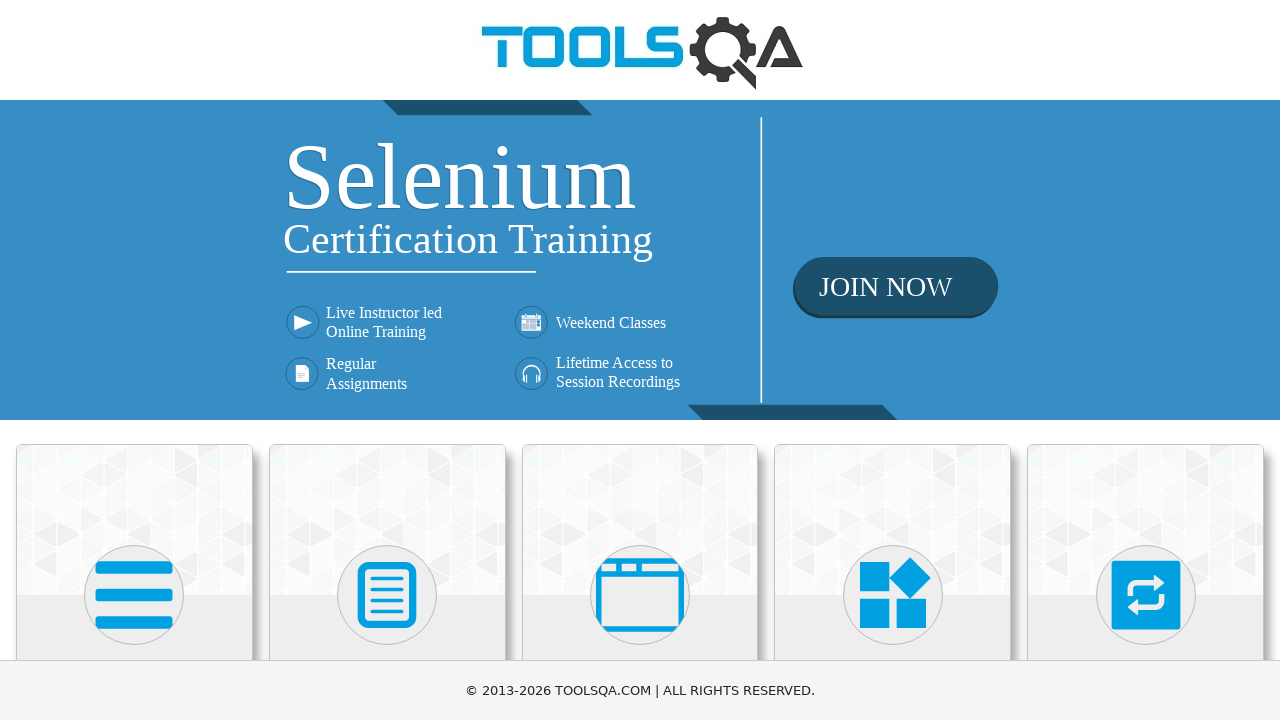